Tests a wait functionality by clicking a verify button and checking for a success message

Starting URL: http://suninjuly.github.io/wait1.html

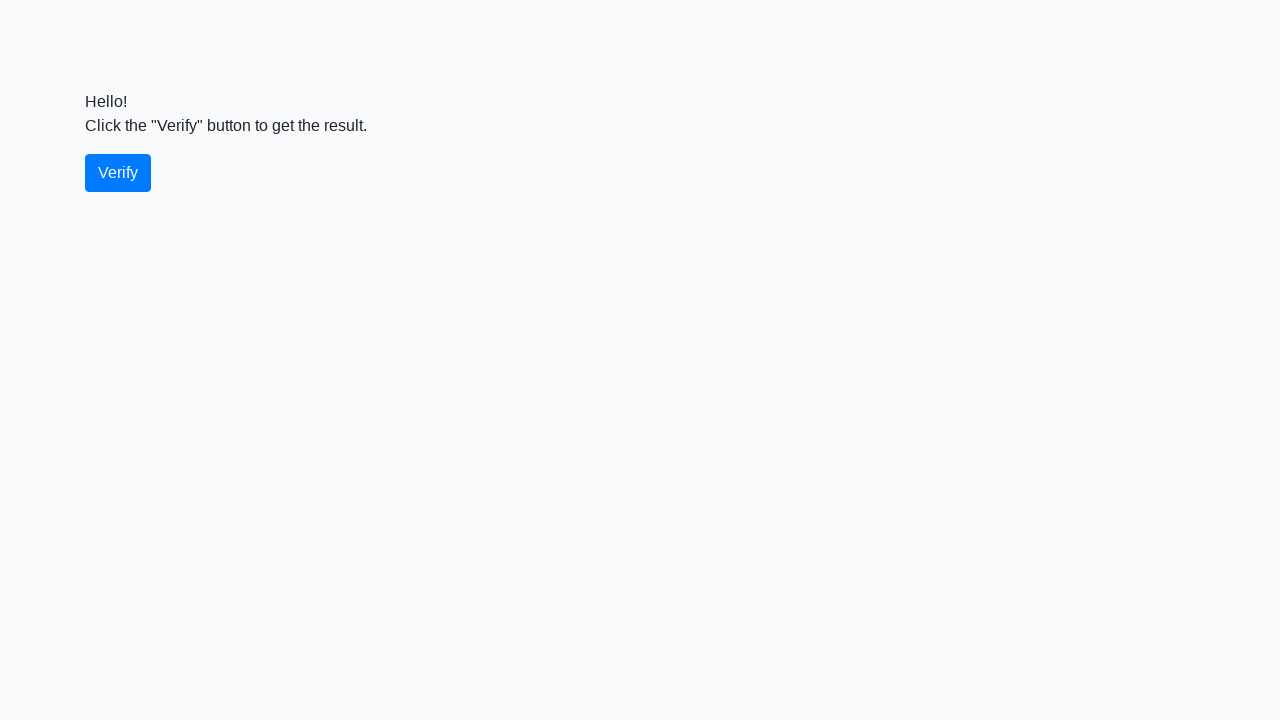

Clicked the verify button at (118, 173) on #verify
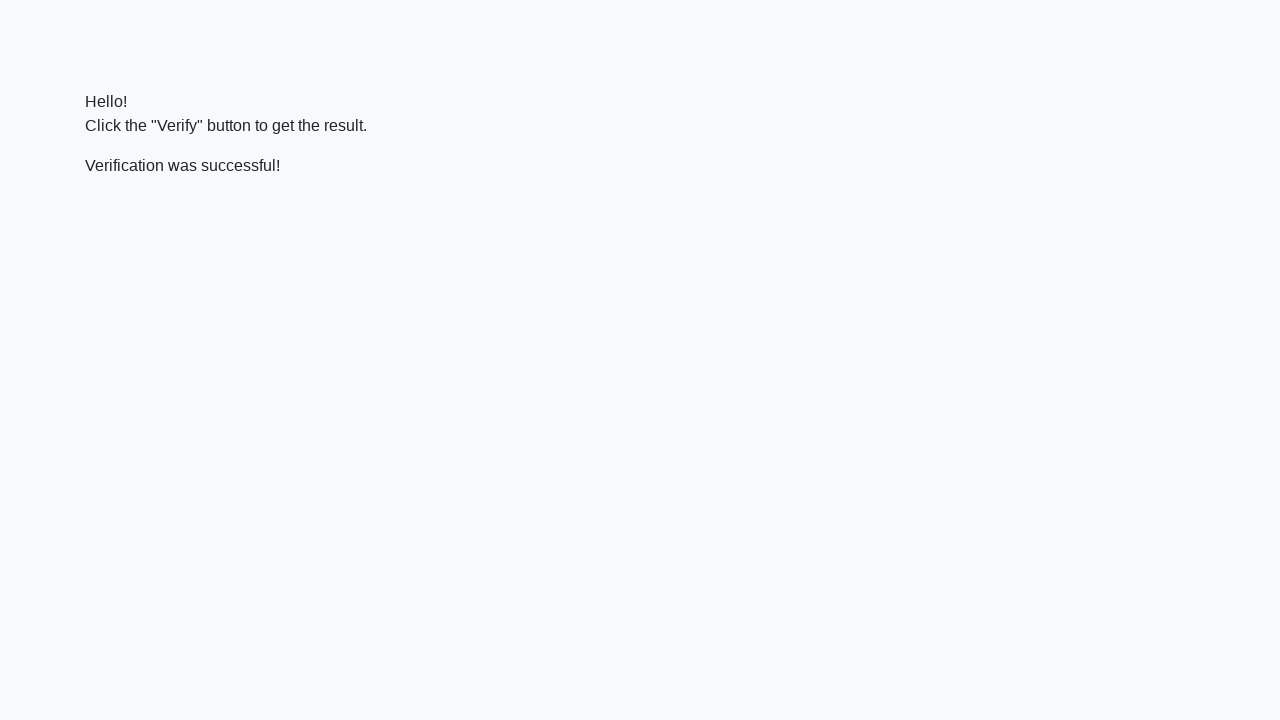

Success message appeared after verification
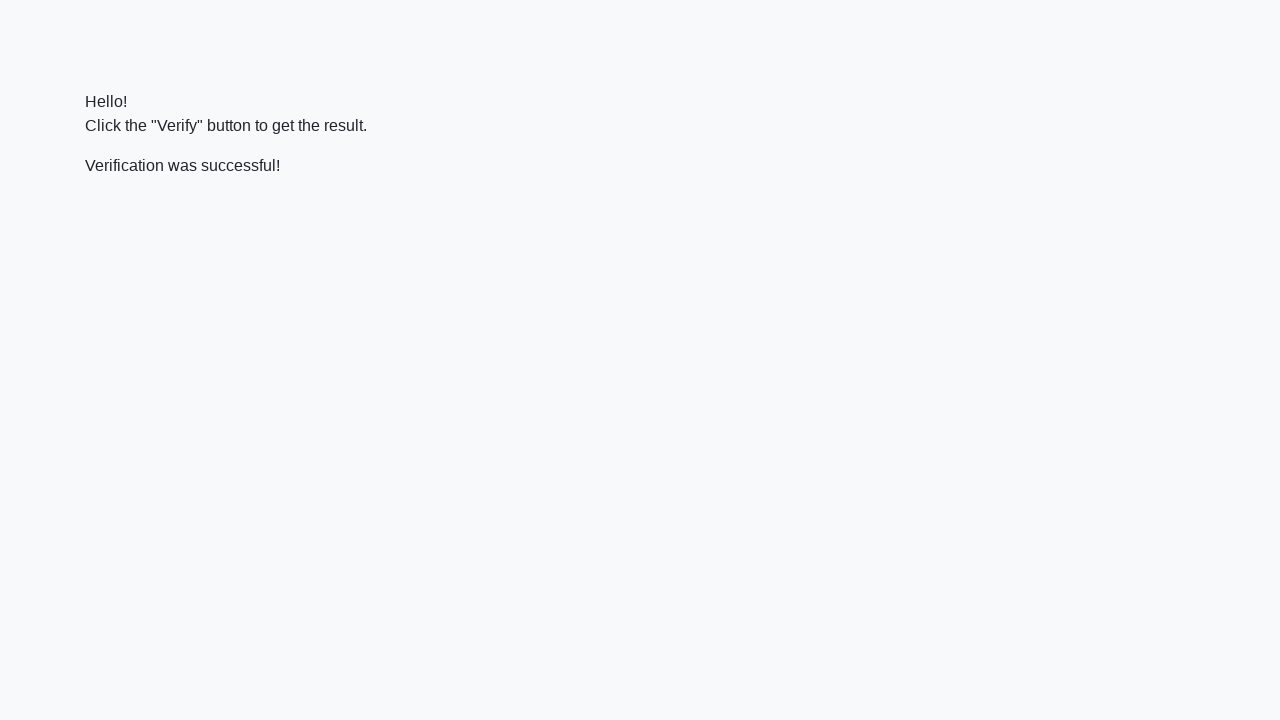

Verified that success message contains 'successful' text
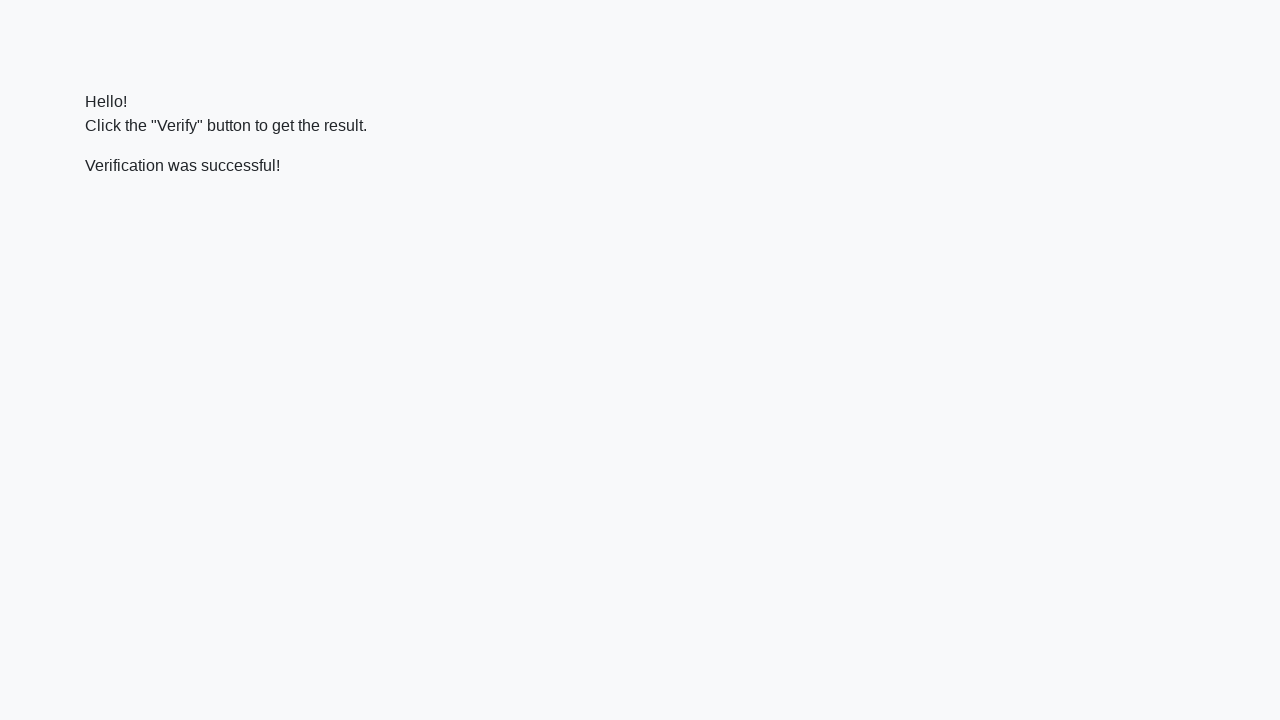

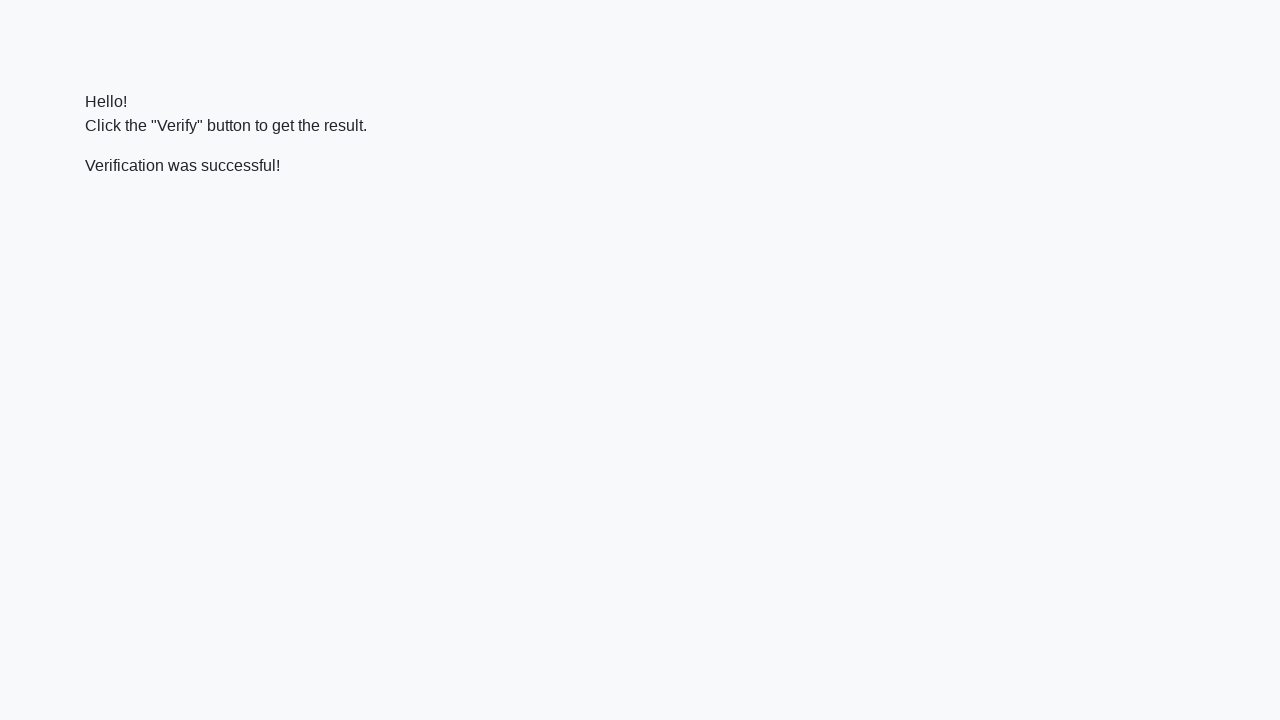